Navigates to Booking.com and scrolls down the page to view content below the fold

Starting URL: https://www.booking.com

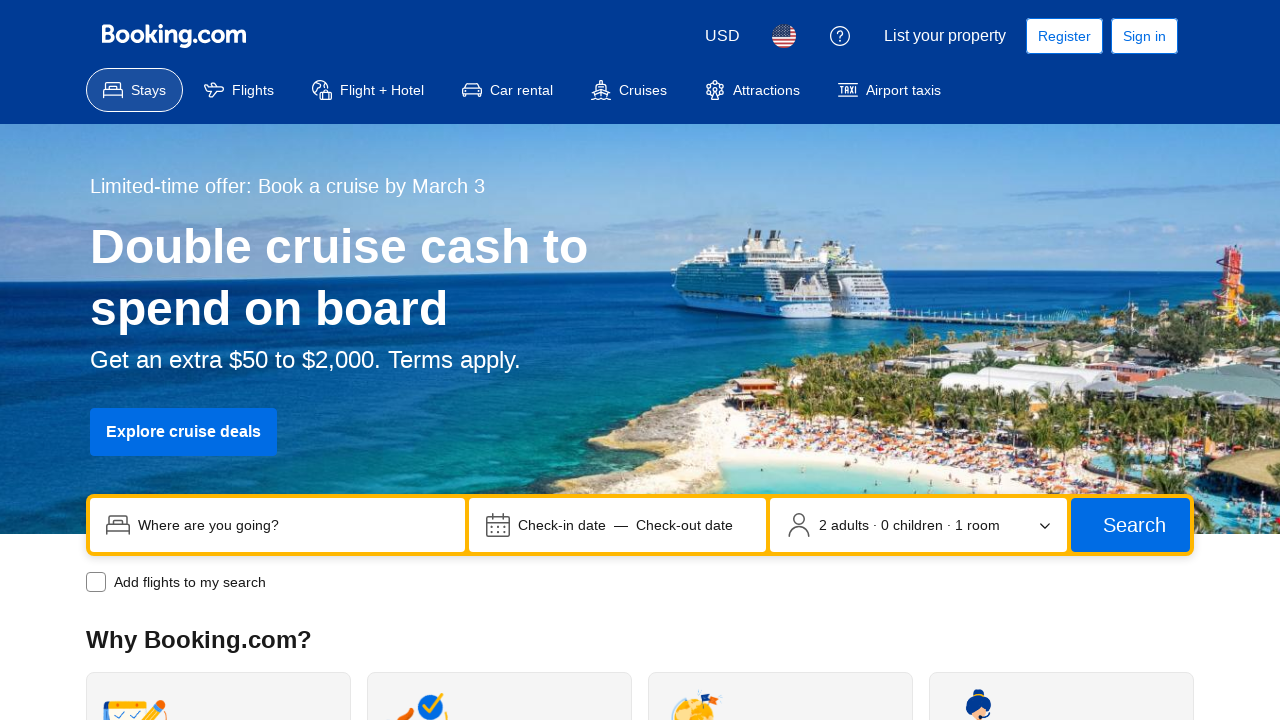

Scrolled down the page by 250 pixels
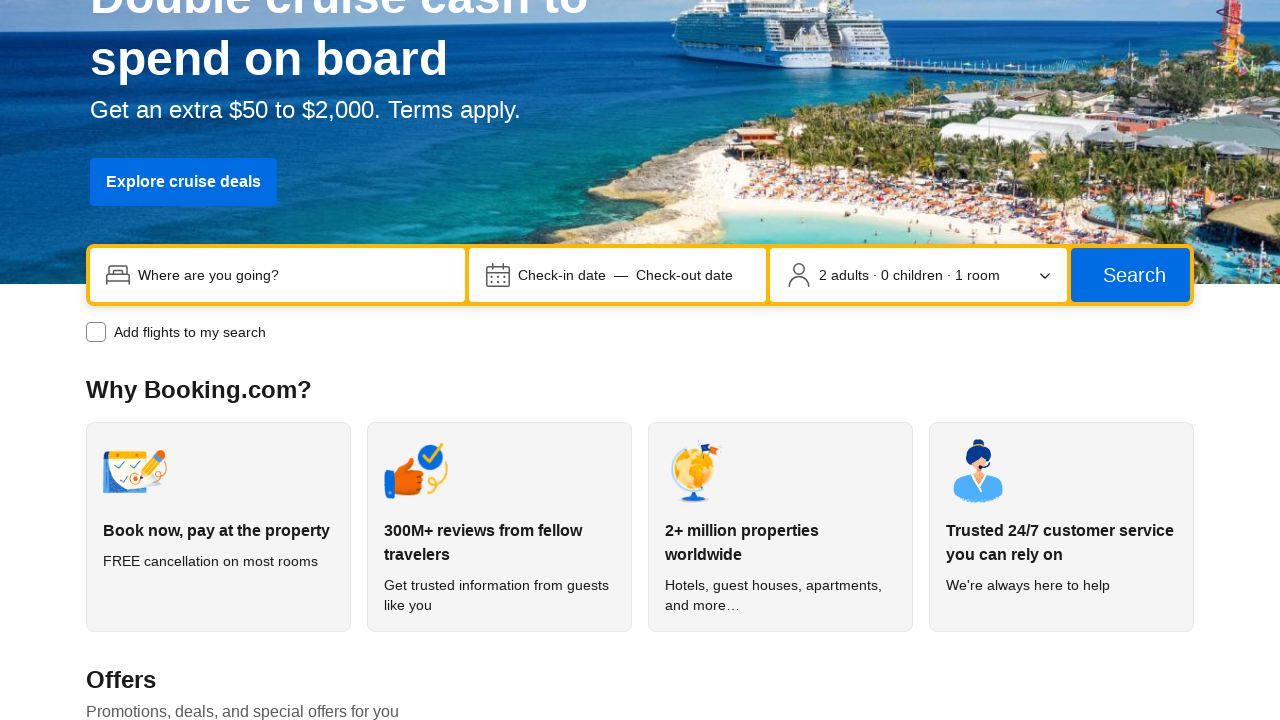

Waited for page content to be visible after scroll
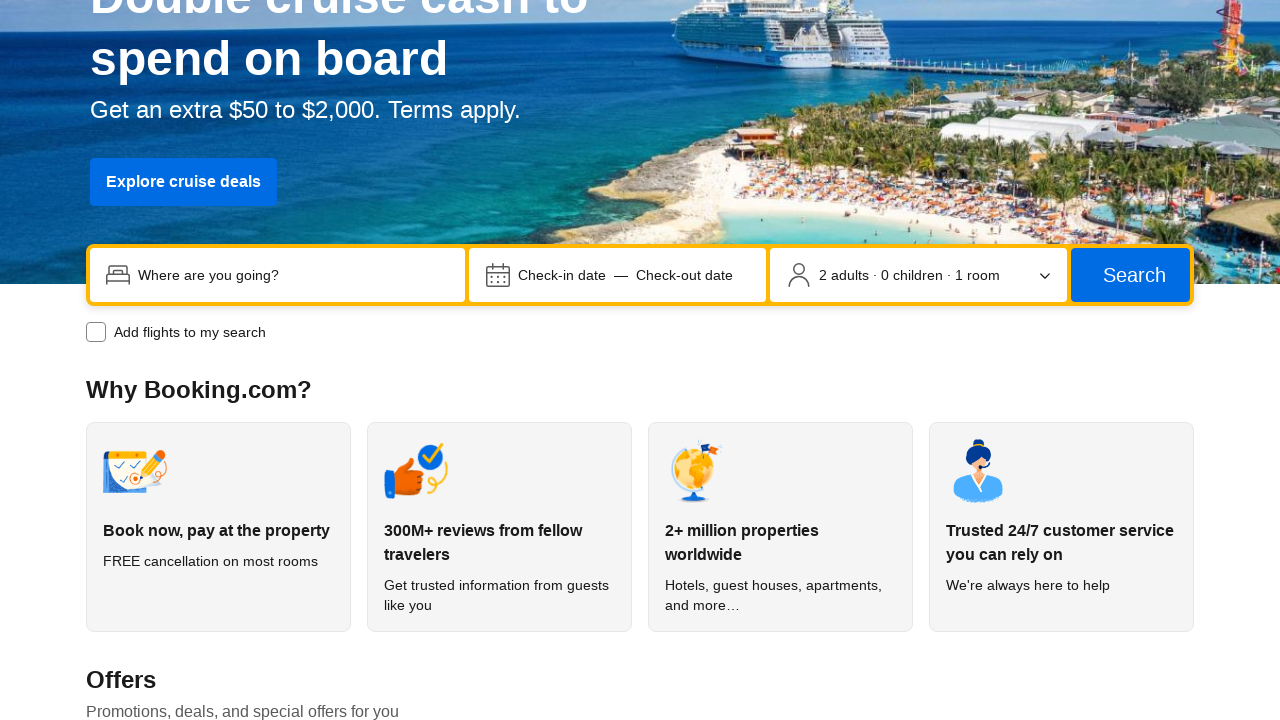

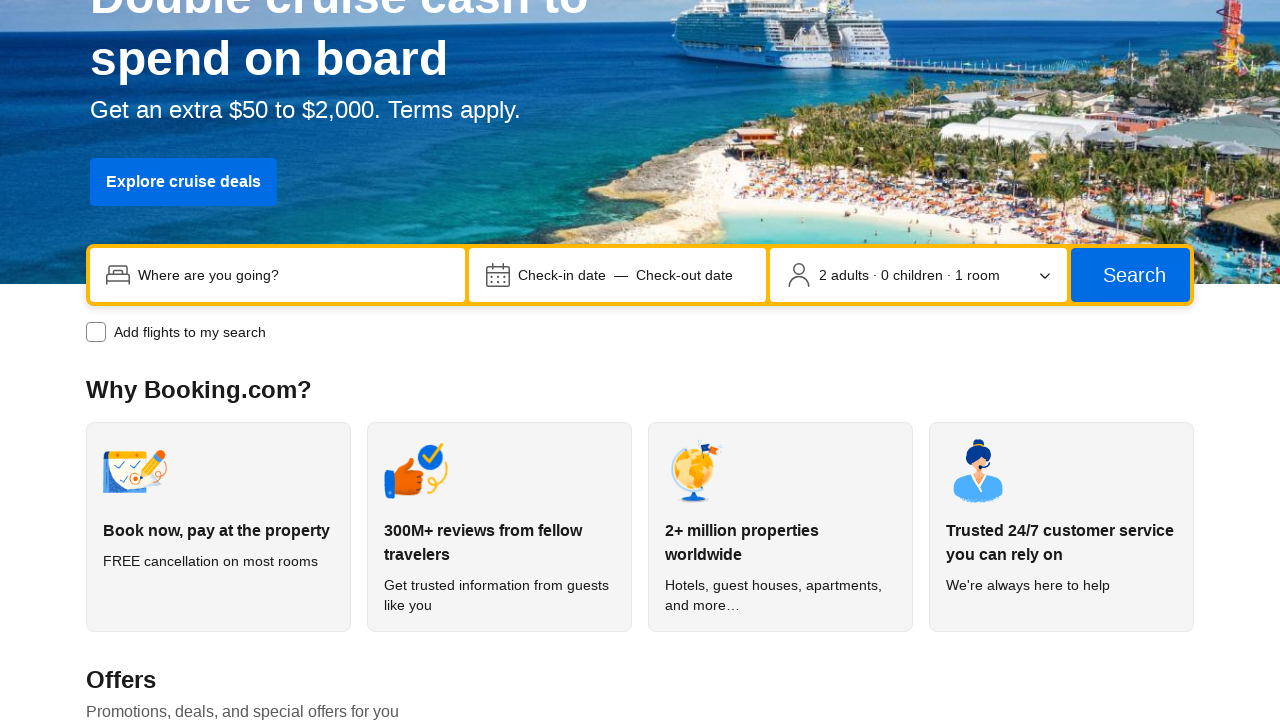